Creates a task, hovers over it to reveal delete button, clicks delete, and verifies task is removed

Starting URL: https://todomvc.com/examples/react/dist/

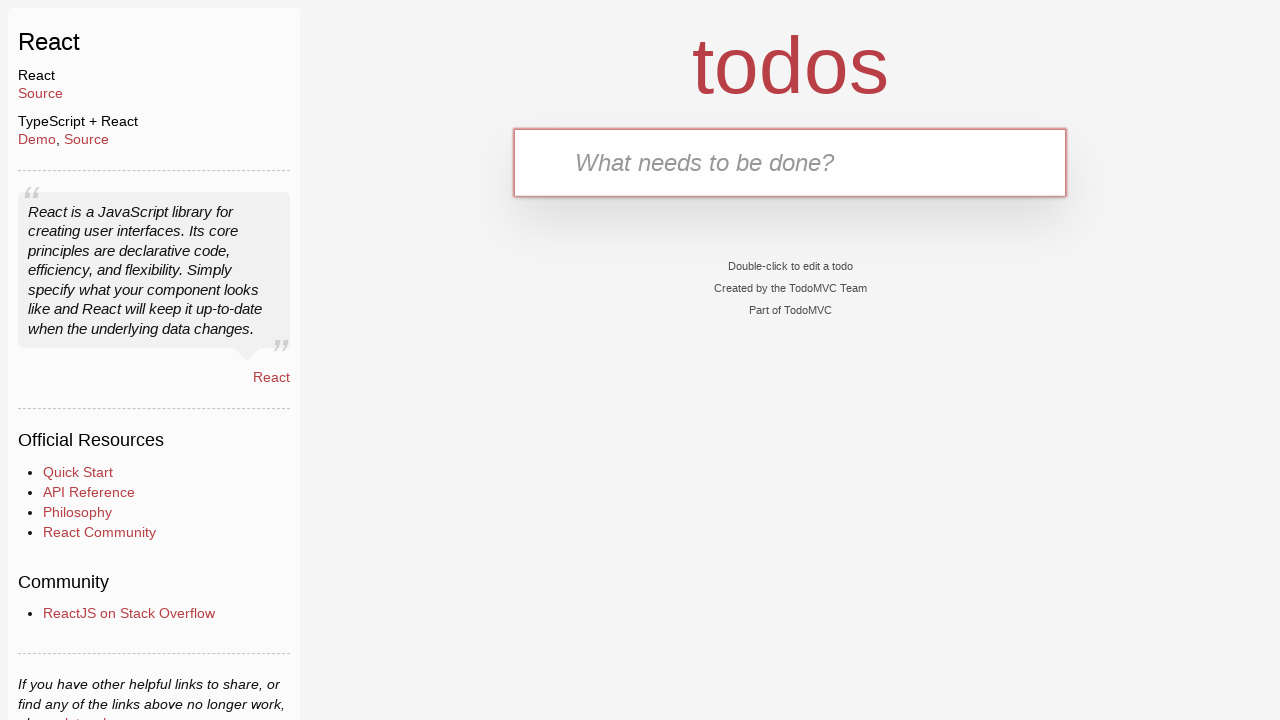

Filled new task input field with 'TaskToDelete12' on .new-todo
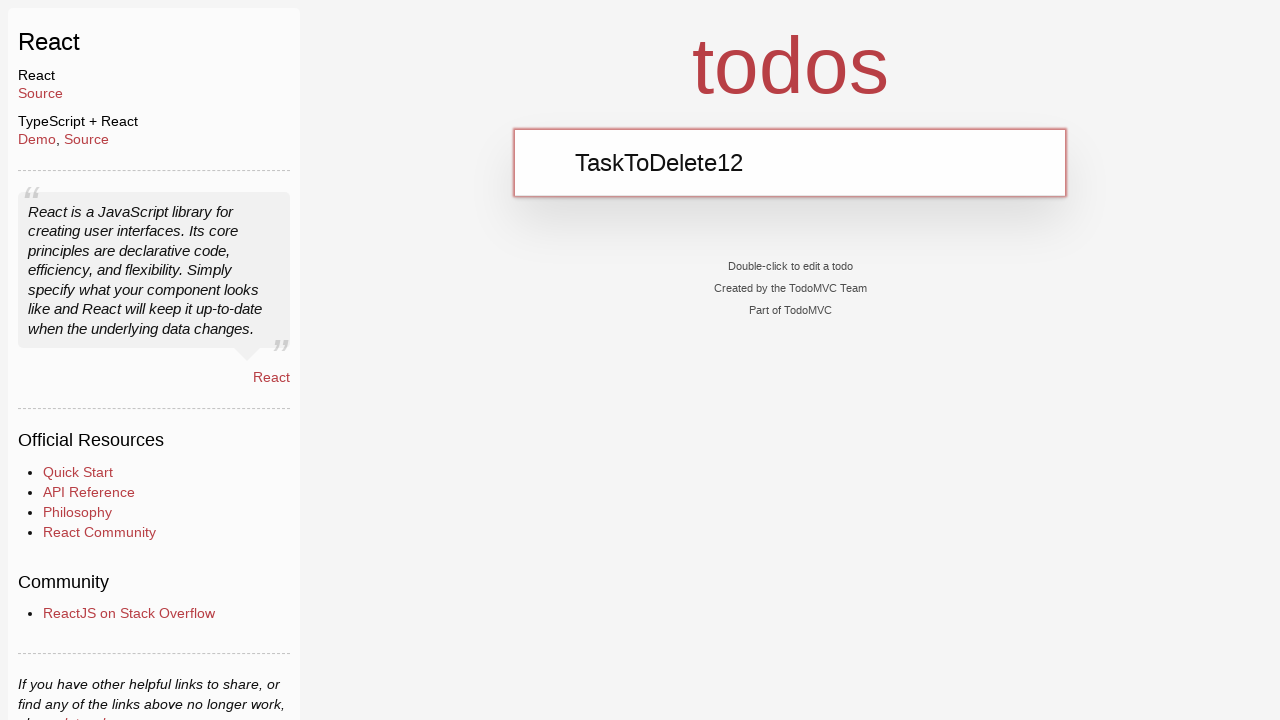

Pressed Enter to create the task on .new-todo
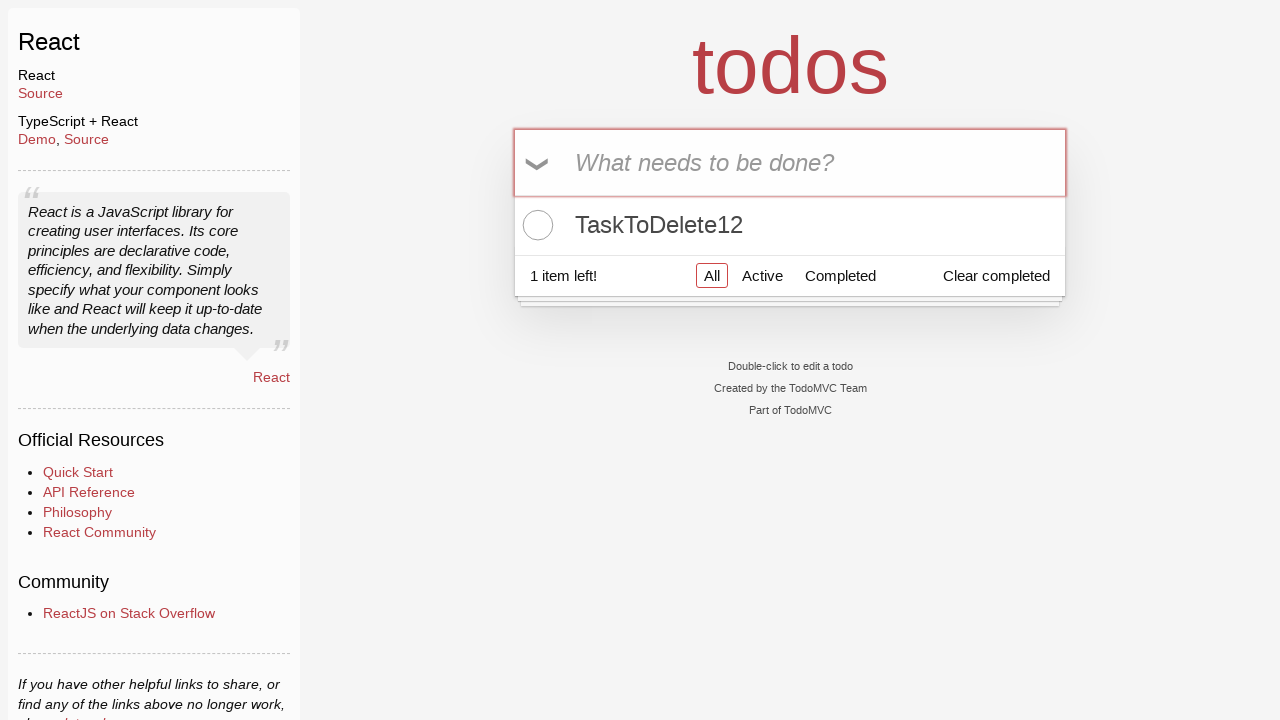

Task 'TaskToDelete12' appeared in the task list
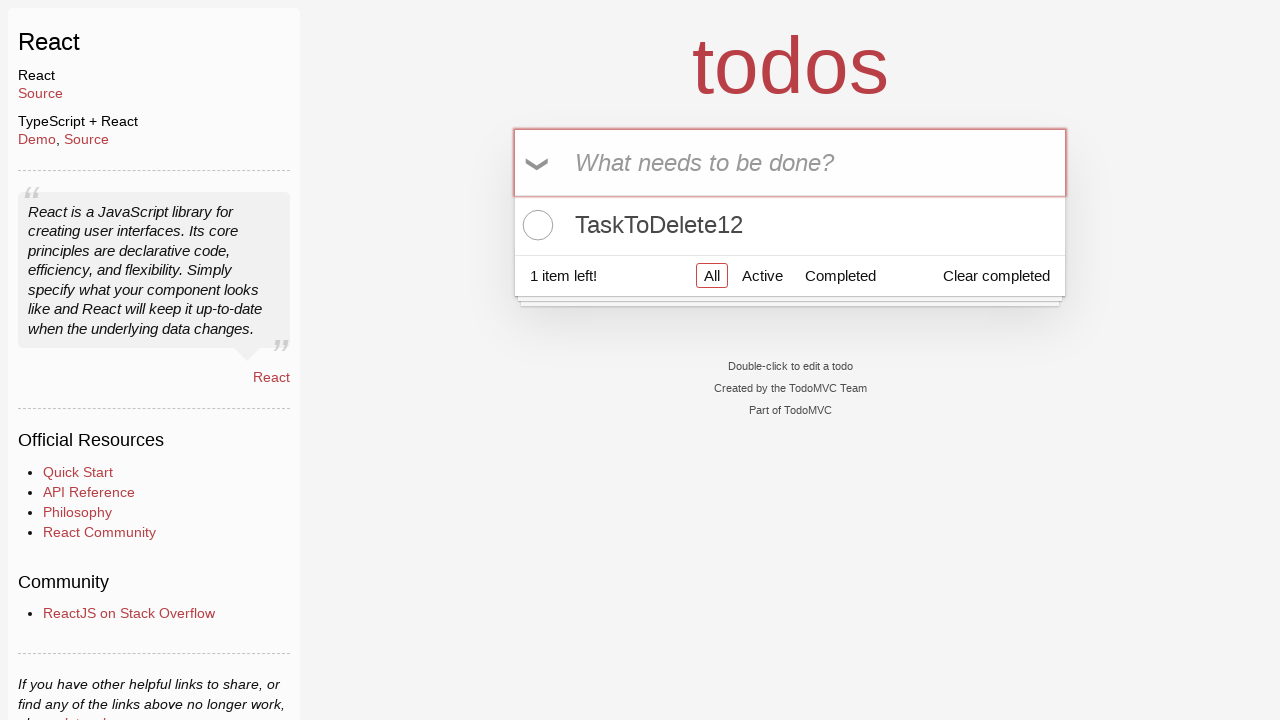

Hovered over the task to reveal delete button at (790, 225) on .todo-list li >> internal:has-text="TaskToDelete12"i
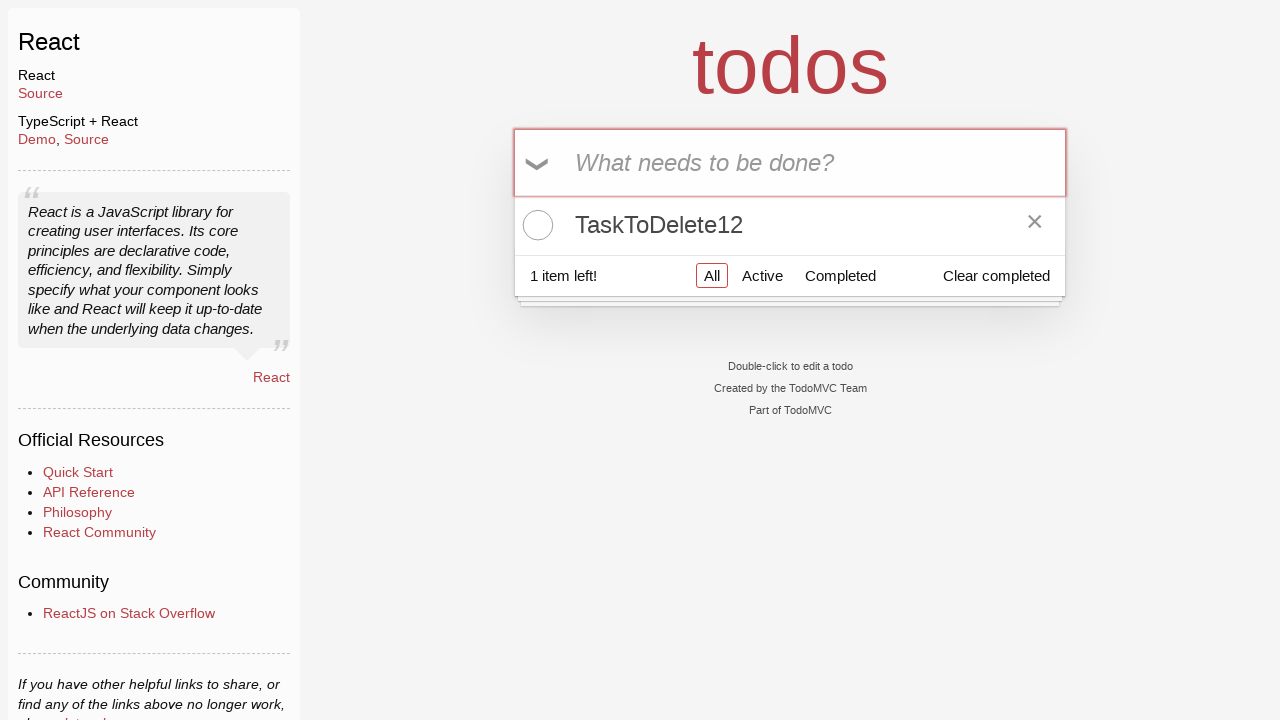

Clicked the delete button to remove the task at (1035, 225) on .todo-list li >> internal:has-text="TaskToDelete12"i >> .destroy
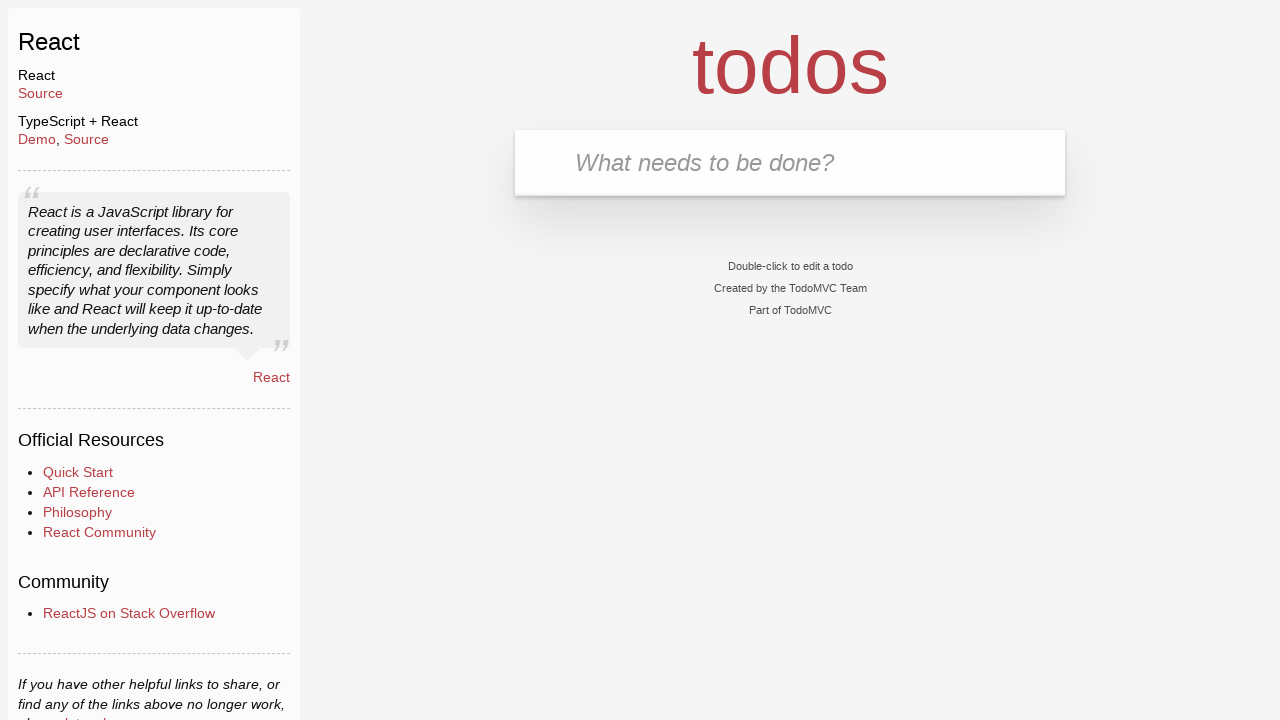

Verified that task 'TaskToDelete12' was successfully deleted
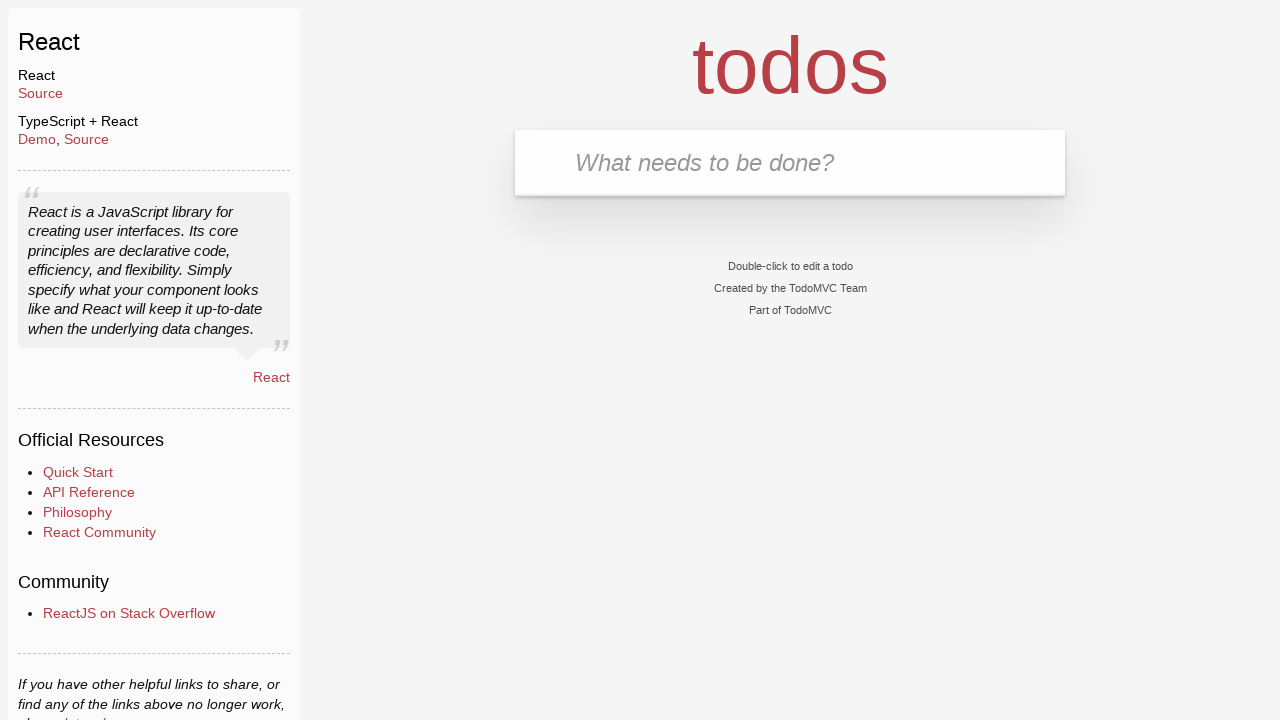

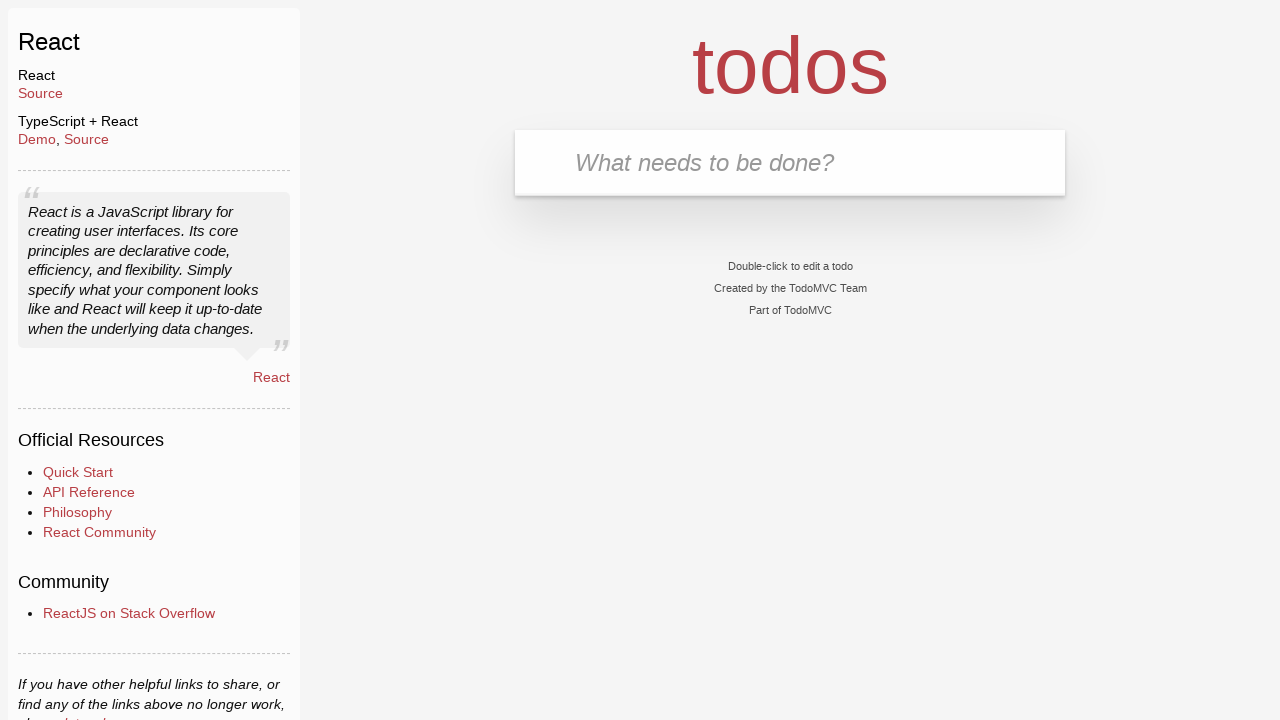